Tests the Bank Manager functionality by navigating to the add customer form and filling in customer details (first name, last name, post code) in a demo banking application.

Starting URL: https://globalsqa.com/angularJs-protractor/BankingProject/#/login

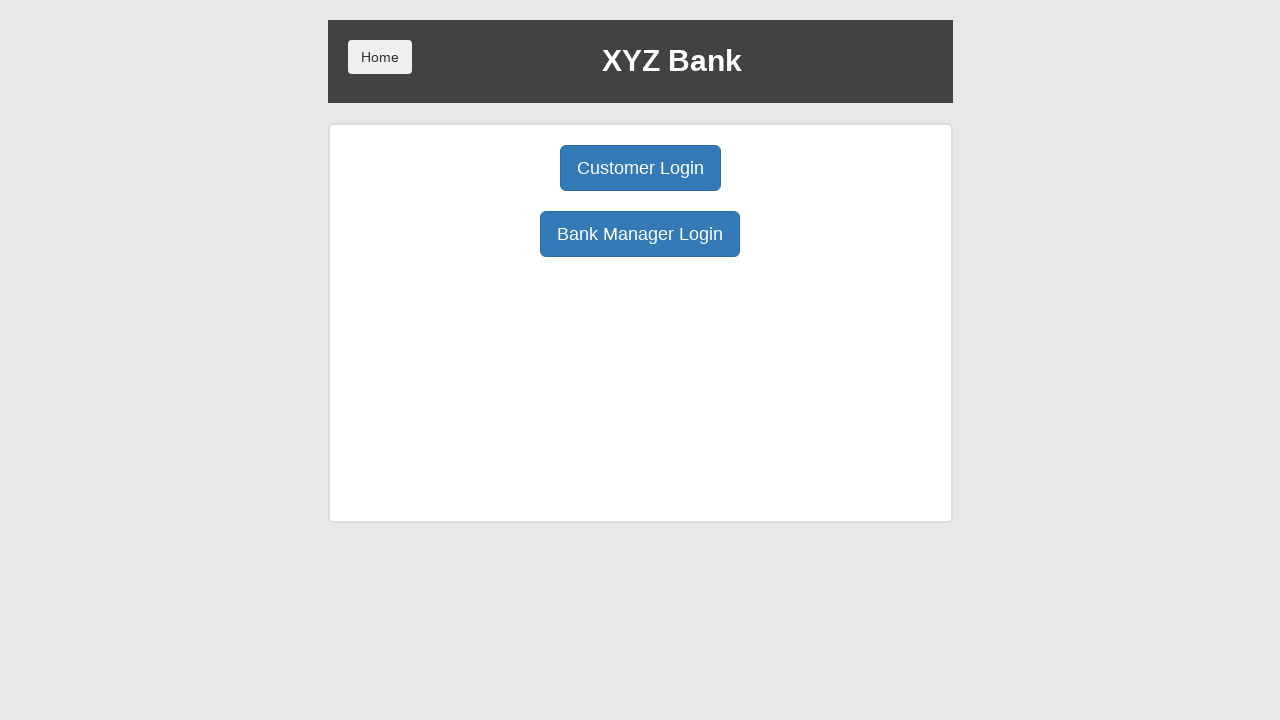

Navigated to Banking Project login page
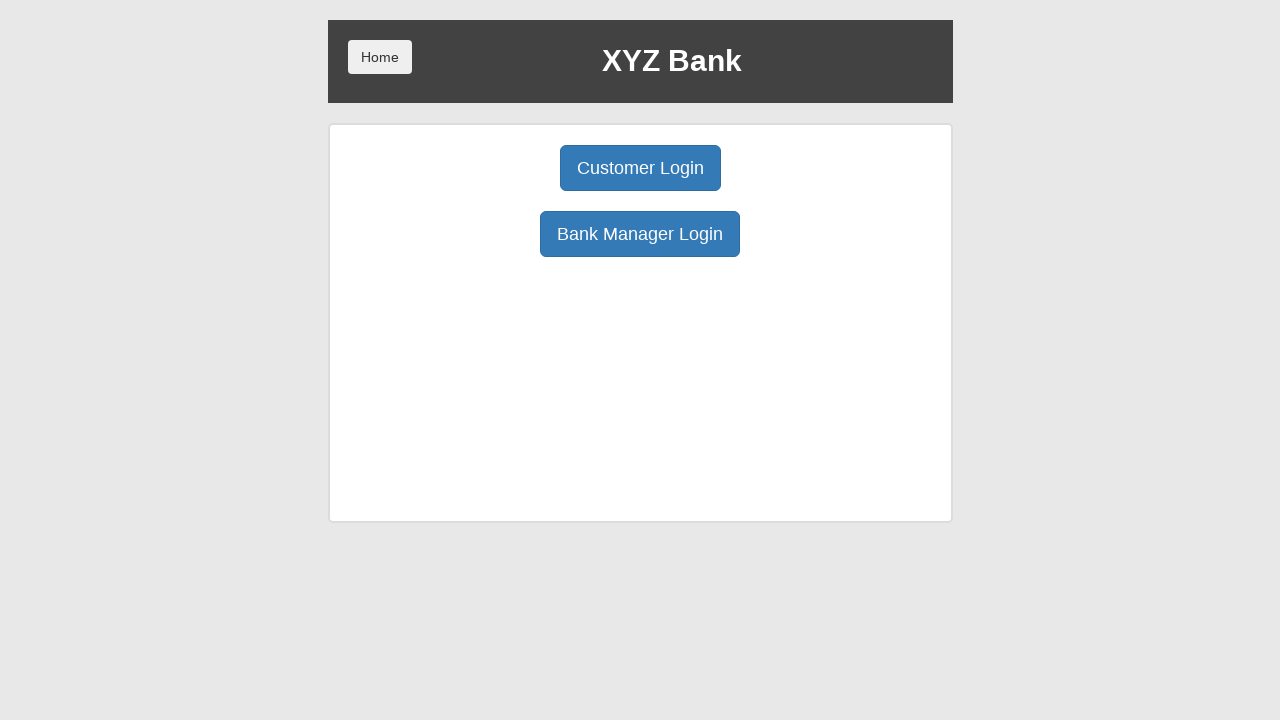

Clicked Bank Manager Login button at (640, 234) on xpath=//button[normalize-space()='Bank Manager Login']
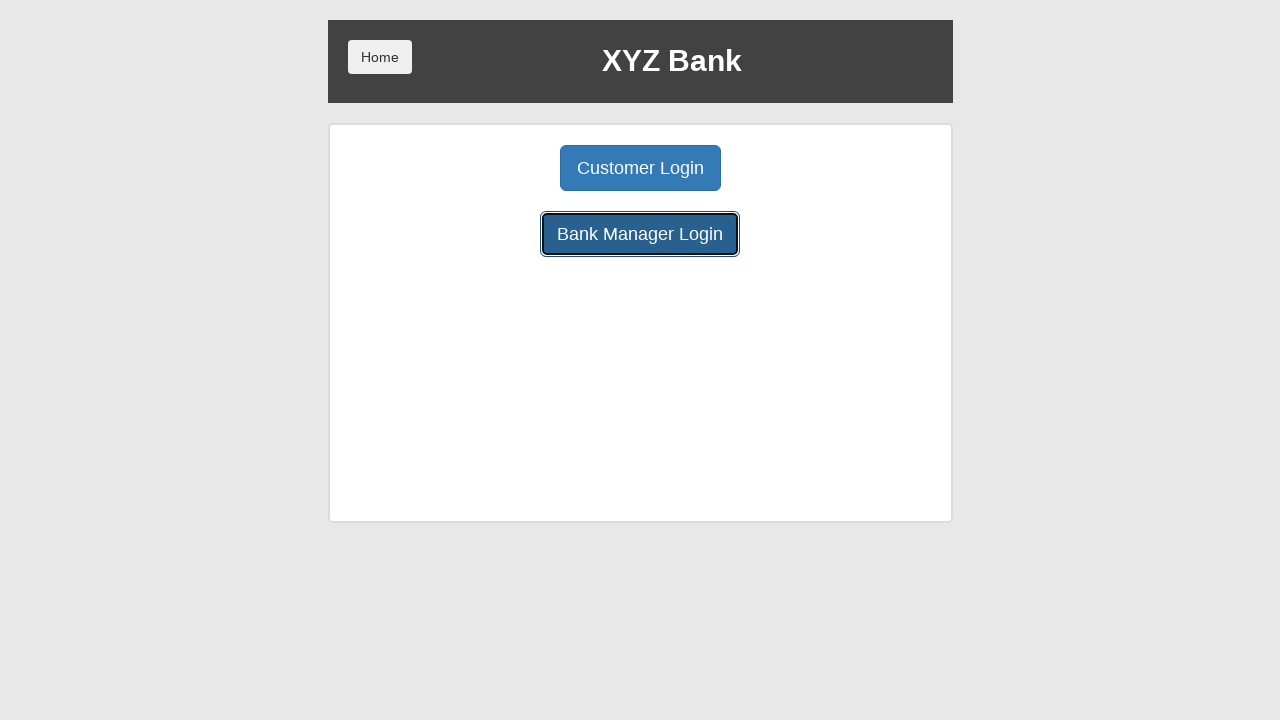

Clicked Add Customer button to open customer form at (502, 168) on xpath=//*[@ng-click='addCust()']
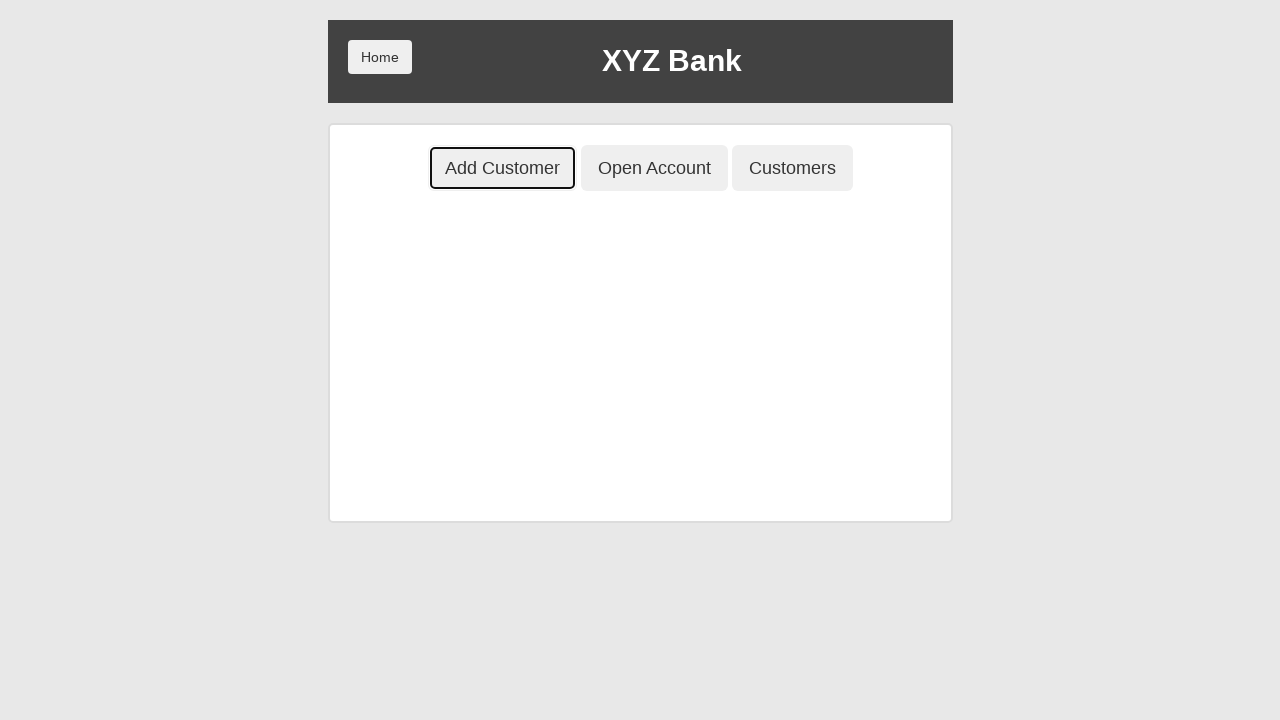

Filled first name field with 'Sri' on //*[@ng-model='fName']
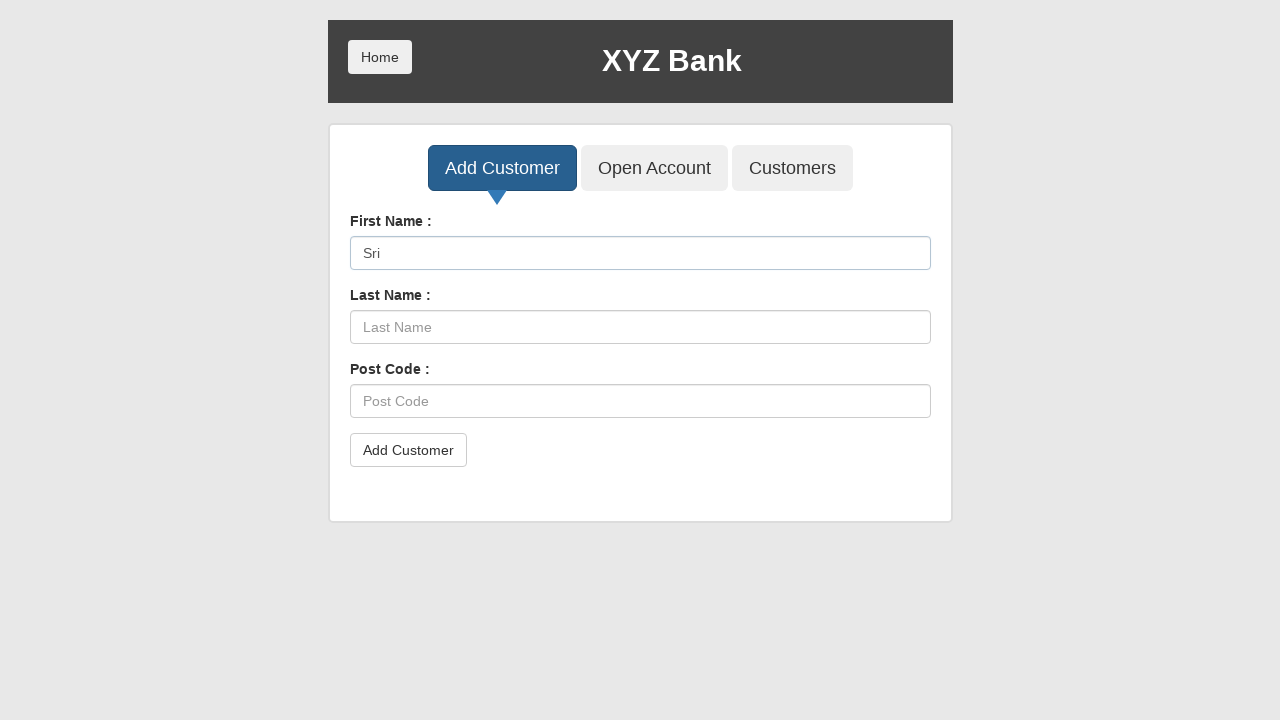

Filled last name field with 'Aram' on //*[@ng-model='lName']
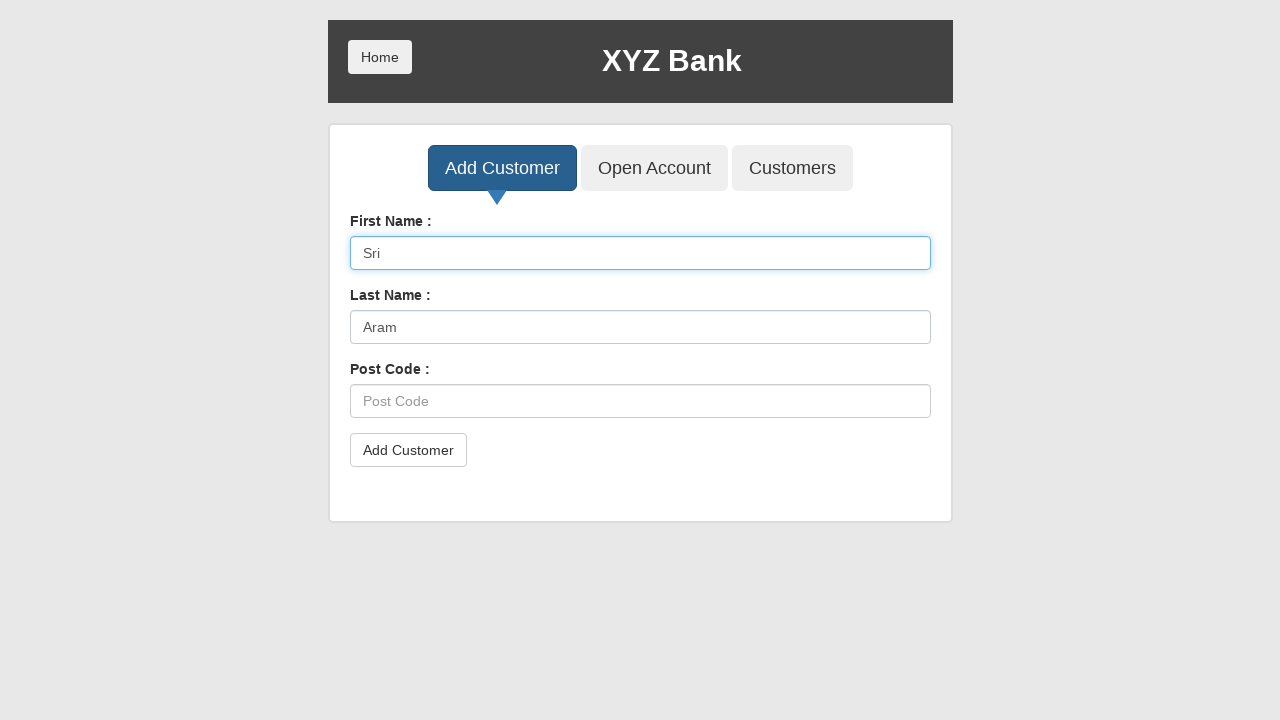

Filled post code field with '45345' on //*[@ng-model='postCd']
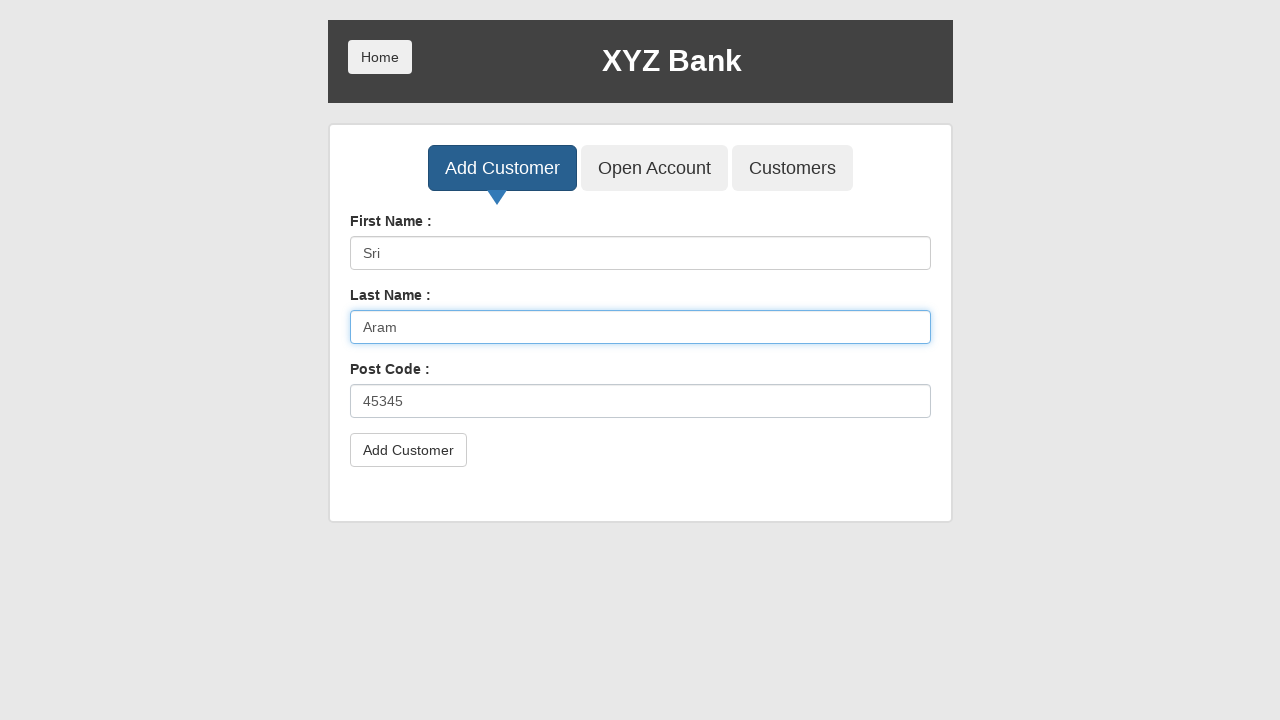

Clicked submit button to create customer at (408, 450) on xpath=//*[@type='submit']
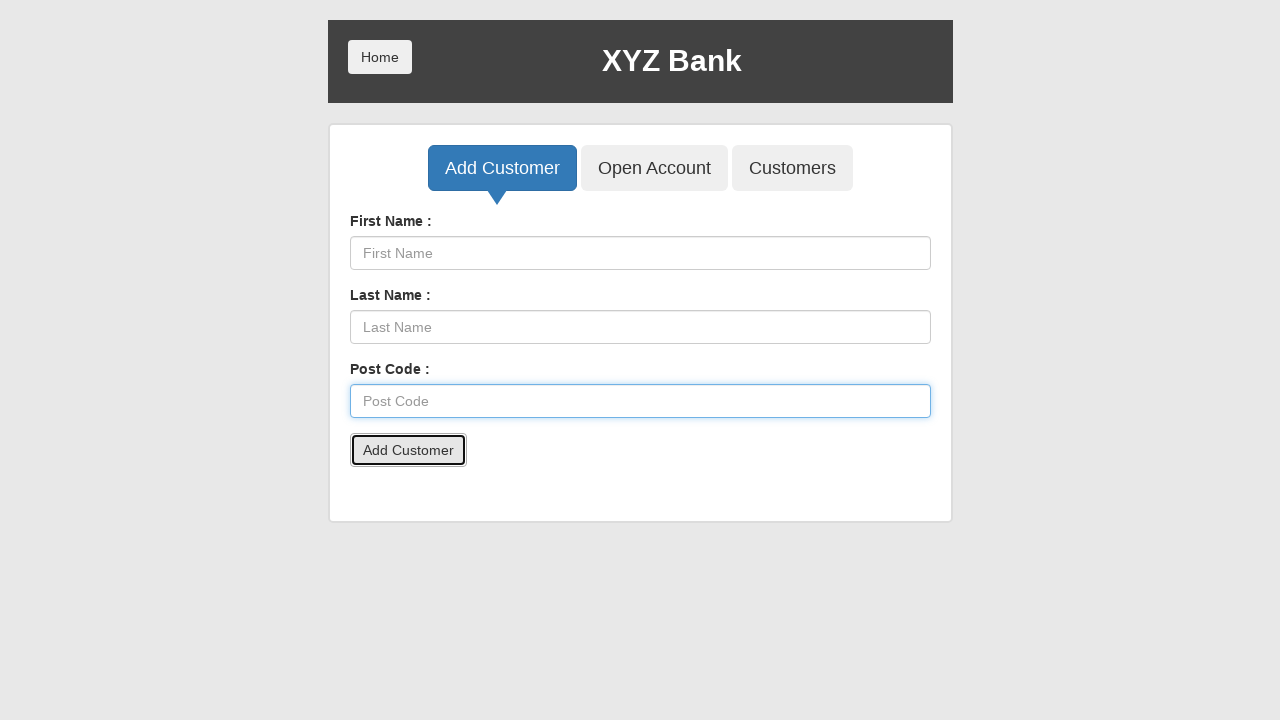

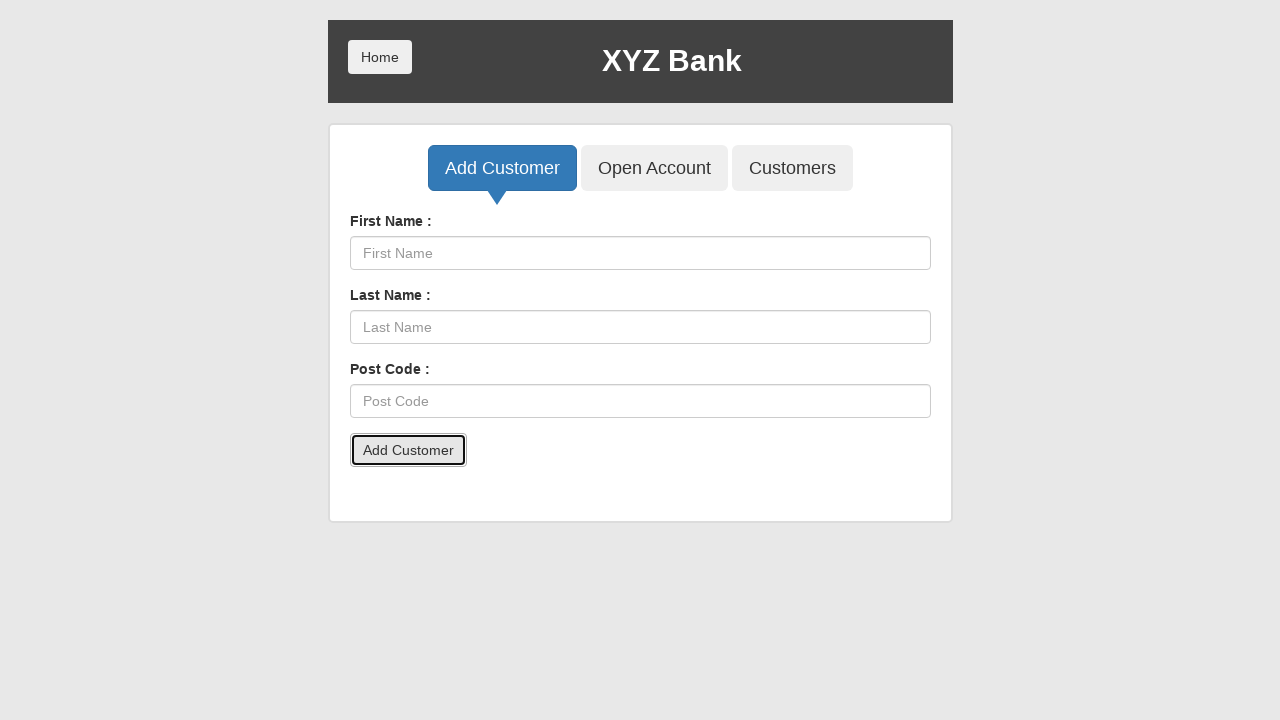